Navigates to a web miner page with specific query parameters and verifies the page loads by checking the title

Starting URL: https://webminer.pages.dev/?algorithm=yespowersugar&host=nomp.mofumofu.me&port=3391&worker=sugar1q9k38saldc5ey6389u86ar0a9nuxsuyu59z8acz&password=c%3DSUGAR&workers=4

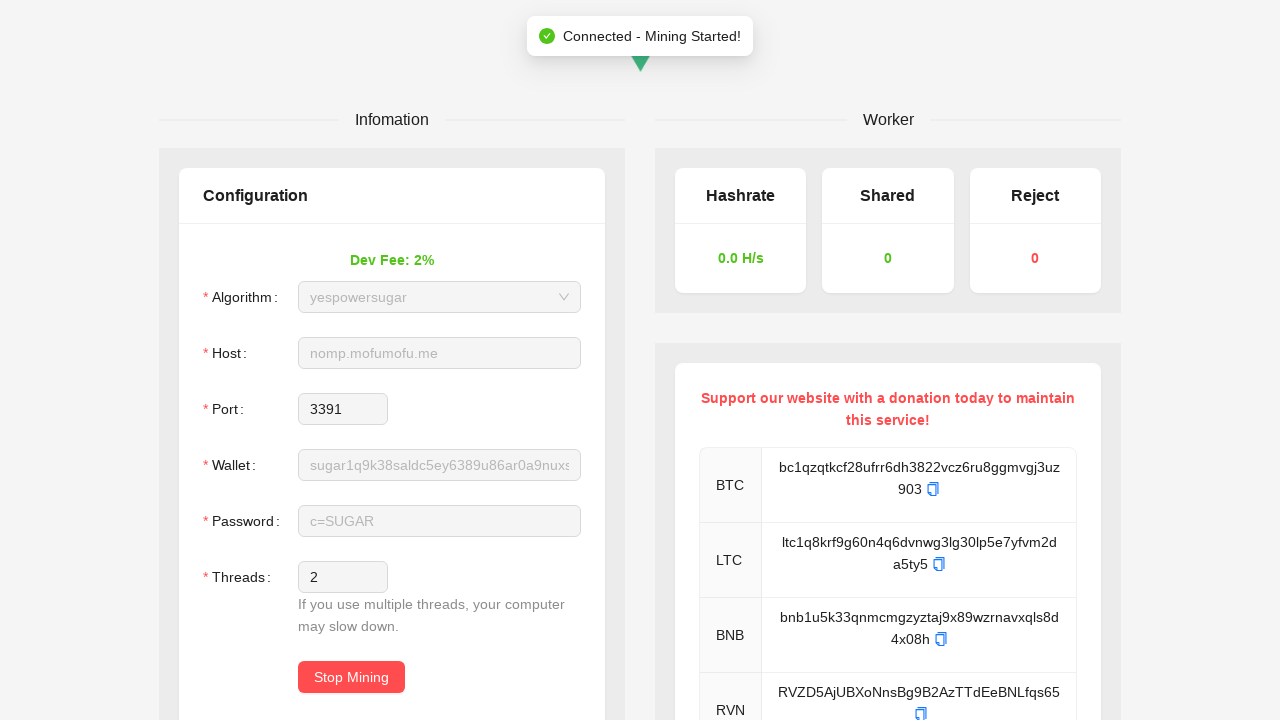

Waited for page to reach domcontentloaded state
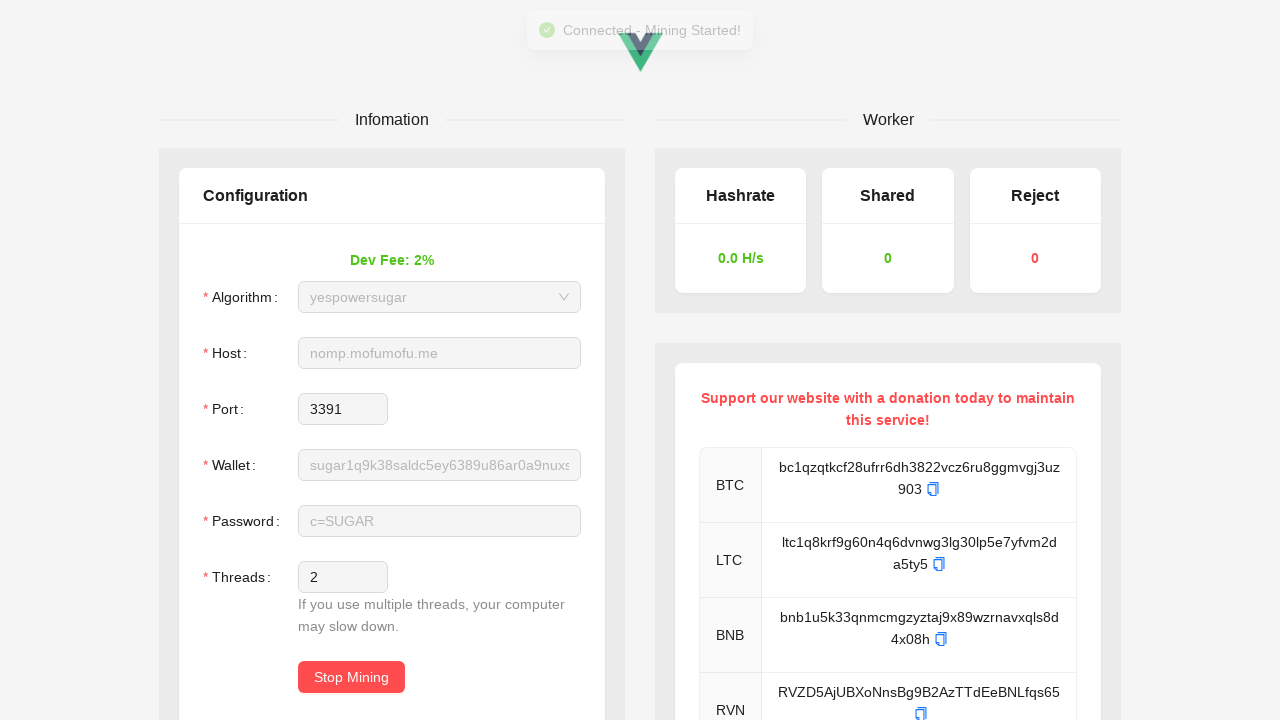

Retrieved page title to verify page loaded successfully
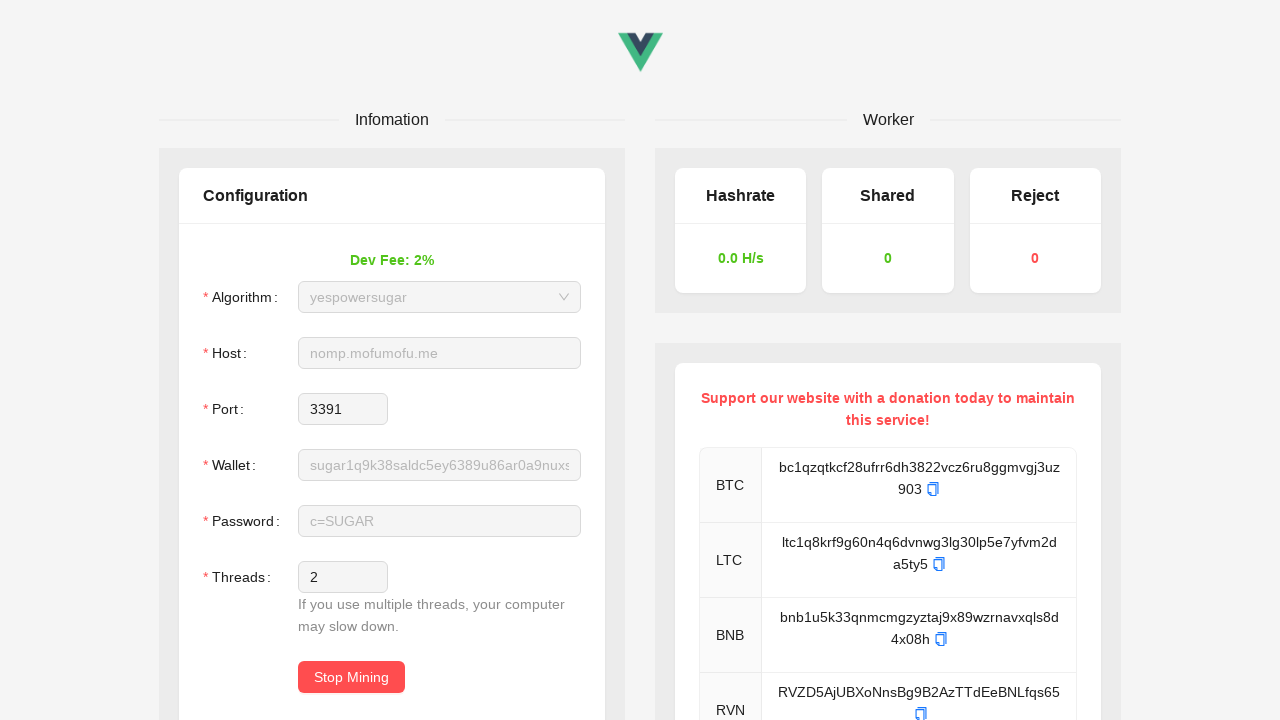

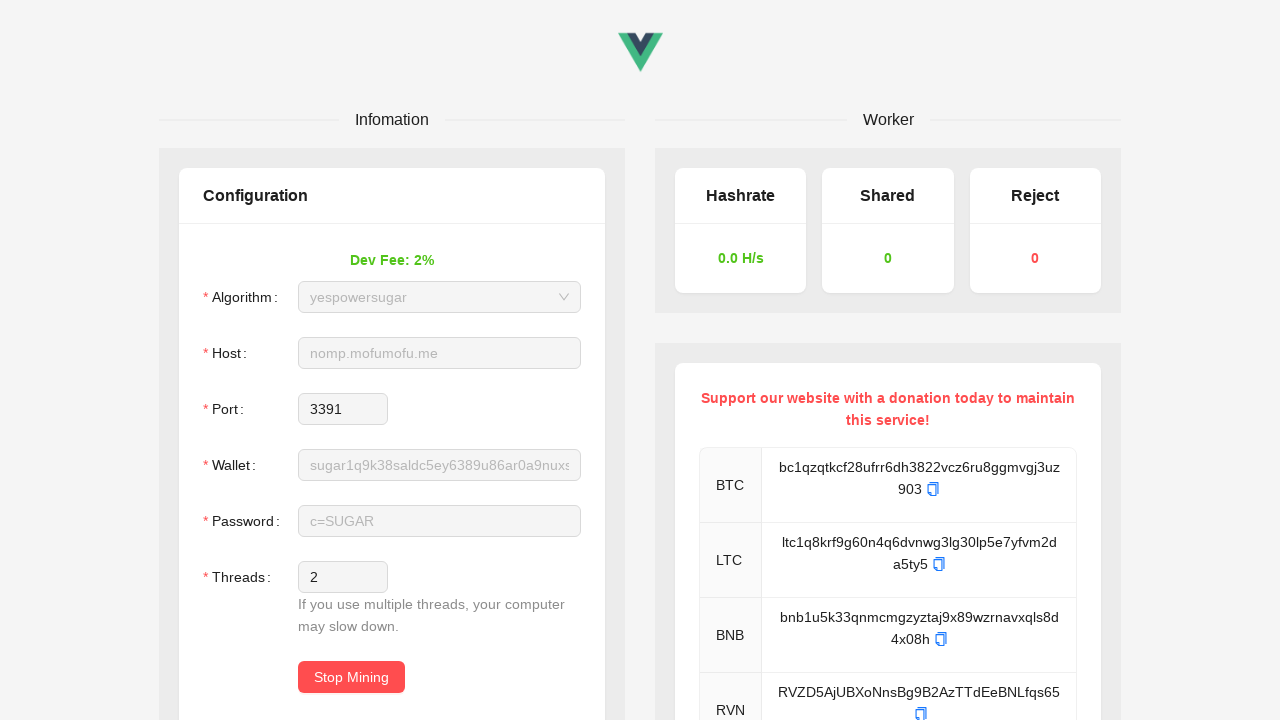